Navigates to a specific Stepik lesson page and waits for it to load

Starting URL: https://stepik.org/lesson/25969/step/8

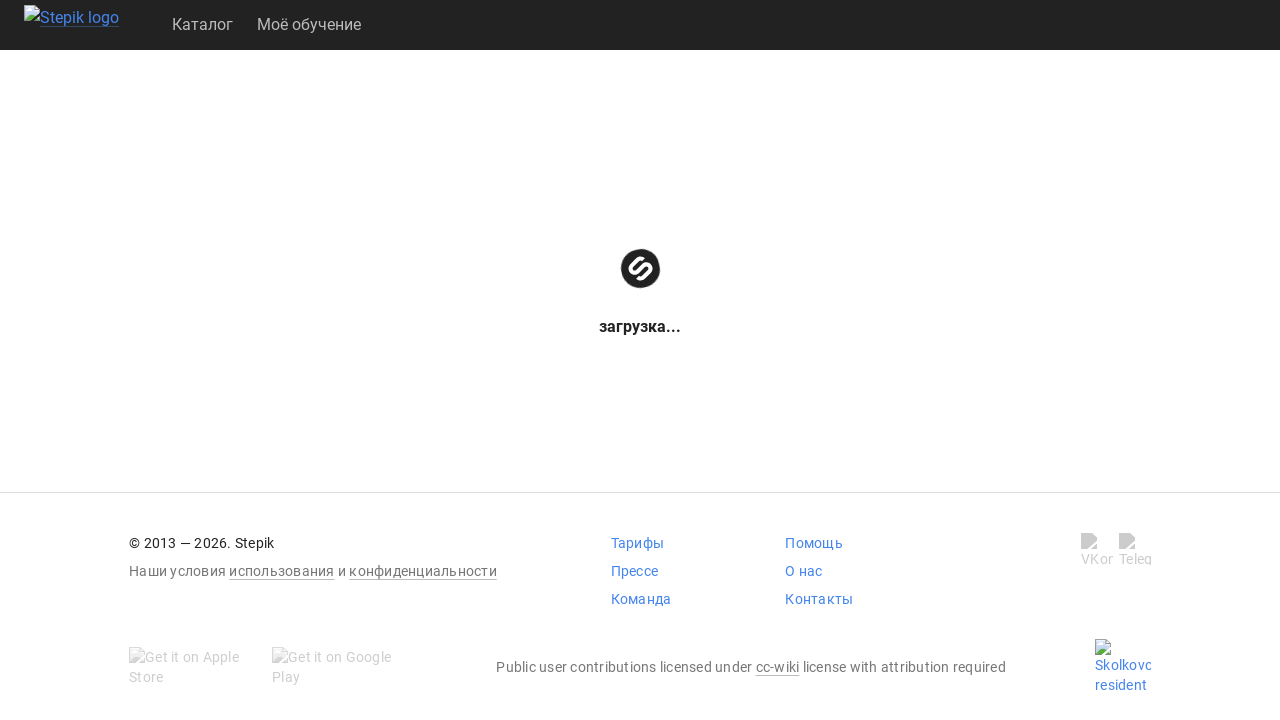

Waited for page to reach networkidle state - lesson content loaded
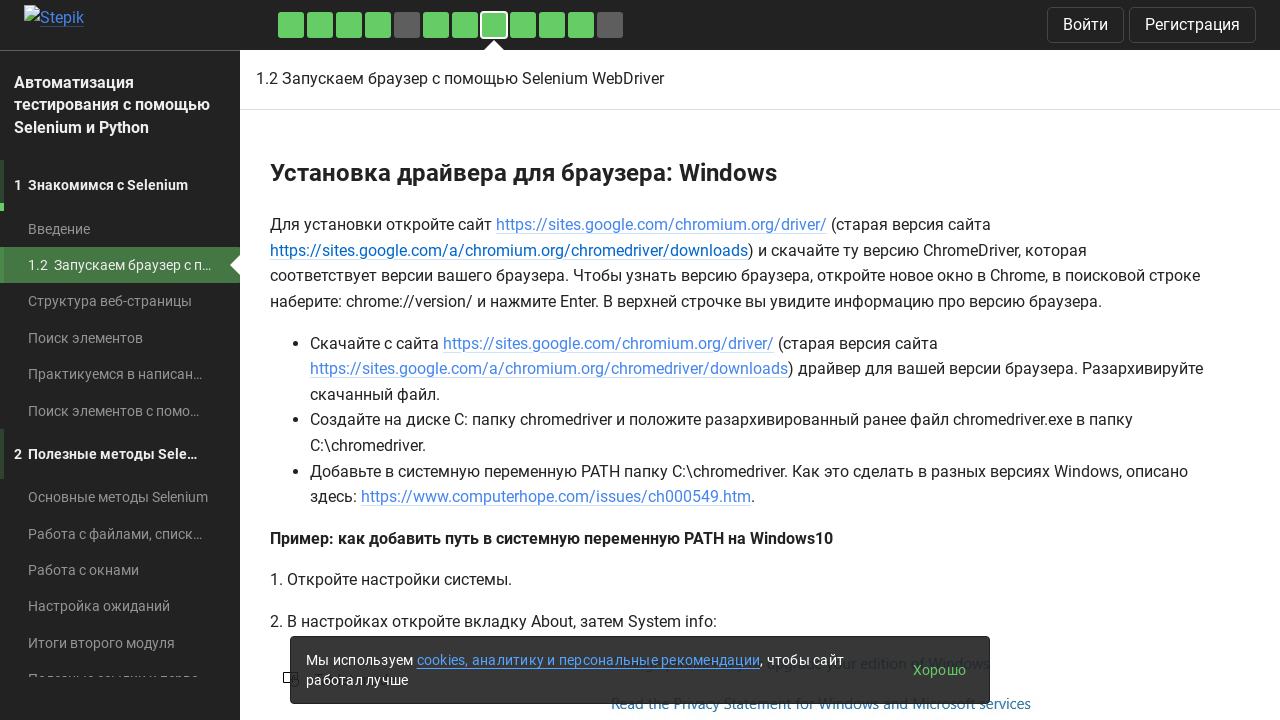

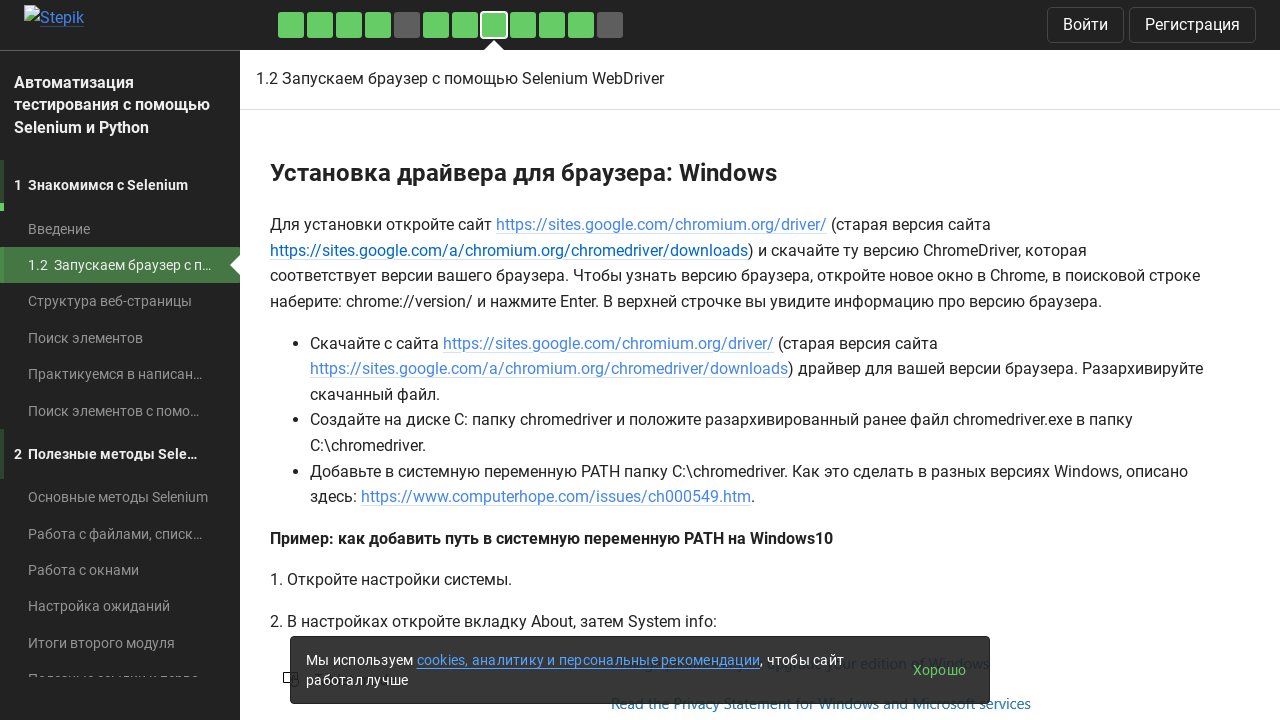